Tests the customer registration flow on a demo banking application by navigating to the Bank Manager section, clicking Add Customer, and filling in the customer registration form with first name, last name, and postal code.

Starting URL: https://www.globalsqa.com/angularJs-protractor/BankingProject/#/login

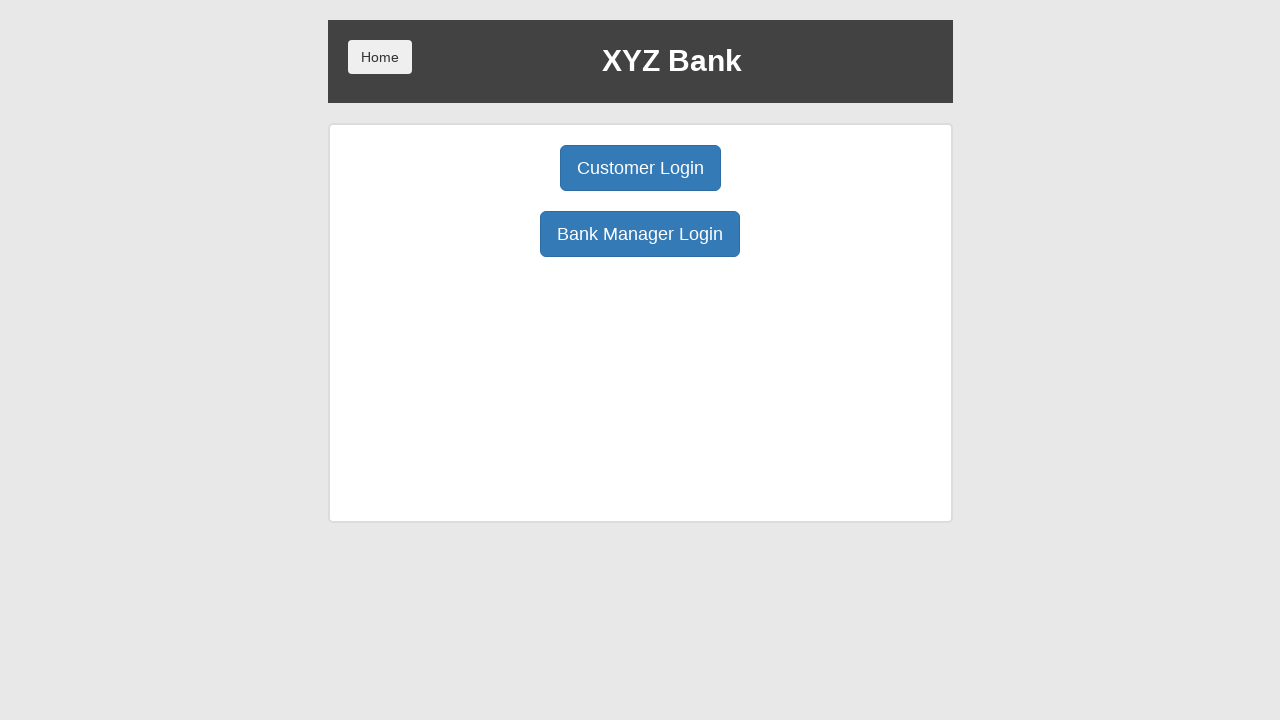

Clicked Bank Manager Login button at (640, 234) on xpath=/html/body/div/div/div[2]/div/div[1]/div[2]/button
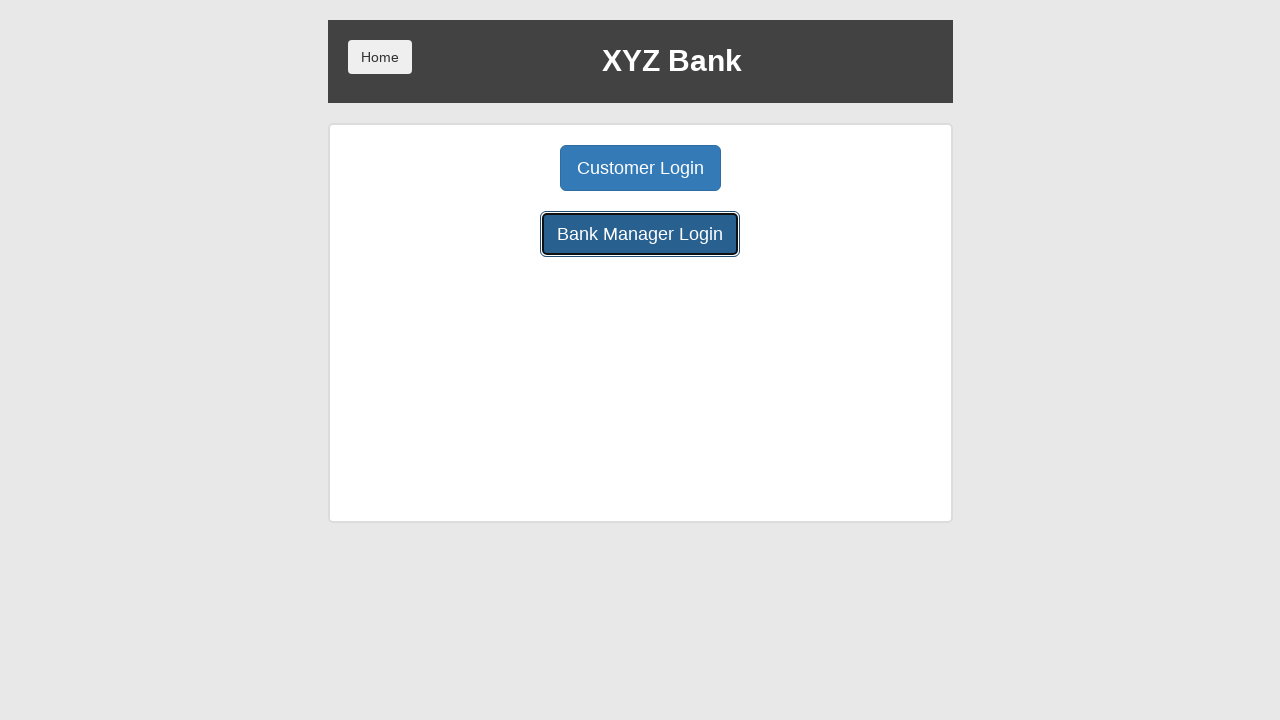

Clicked Add Customer button at (502, 168) on xpath=/html/body/div/div/div[2]/div/div[1]/button[1]
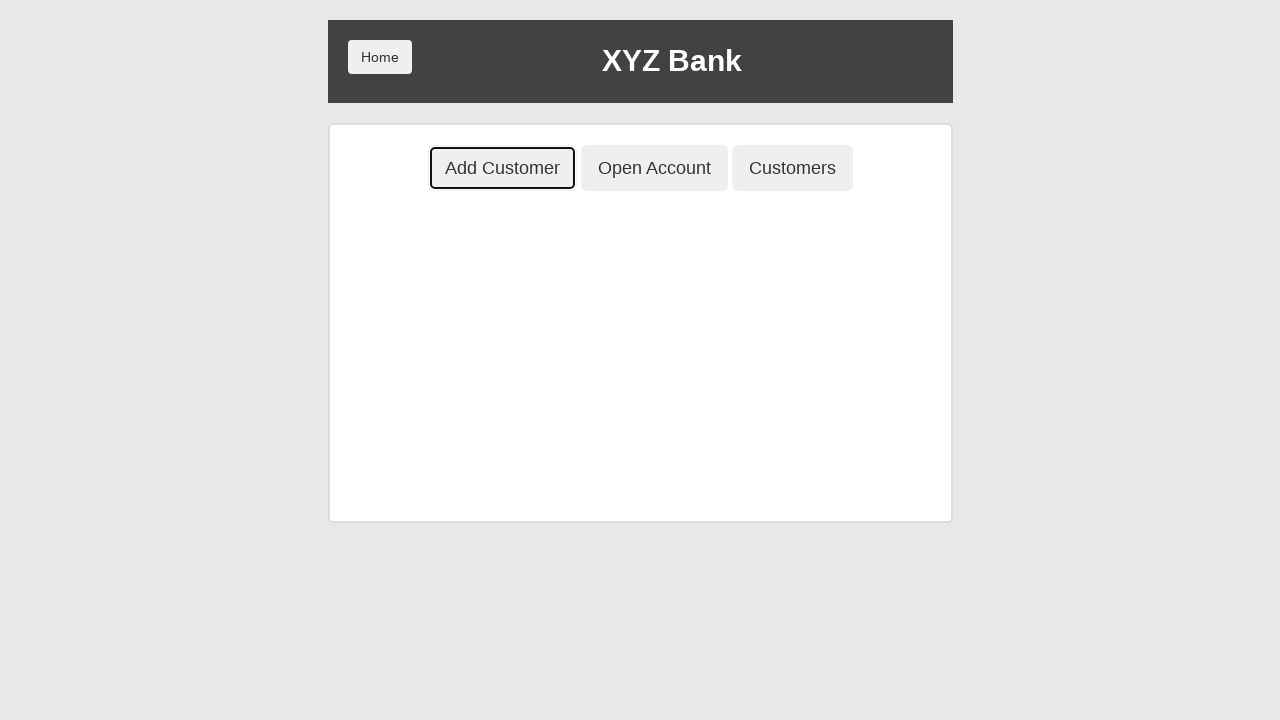

Filled first name field with 'marwa' on xpath=/html/body/div/div/div[2]/div/div[2]/div/div/form/div[1]/input
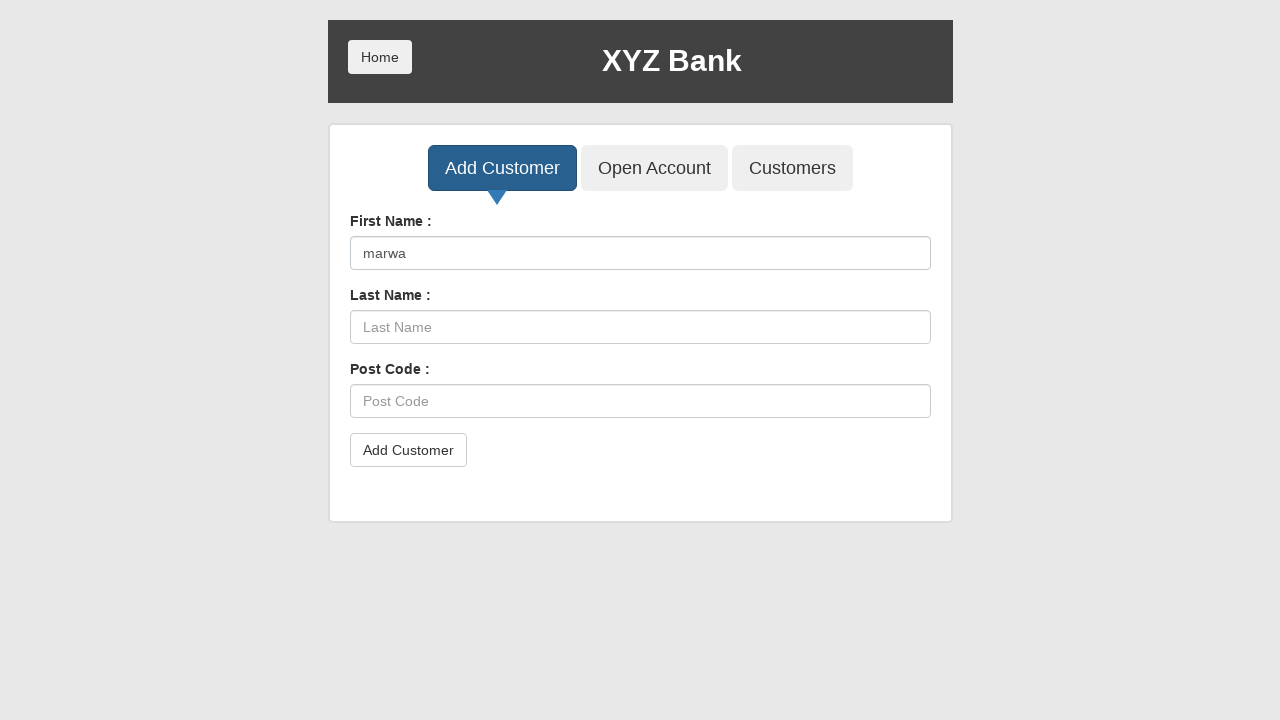

Filled last name field with 'mahmoud' on xpath=/html/body/div/div/div[2]/div/div[2]/div/div/form/div[2]/input
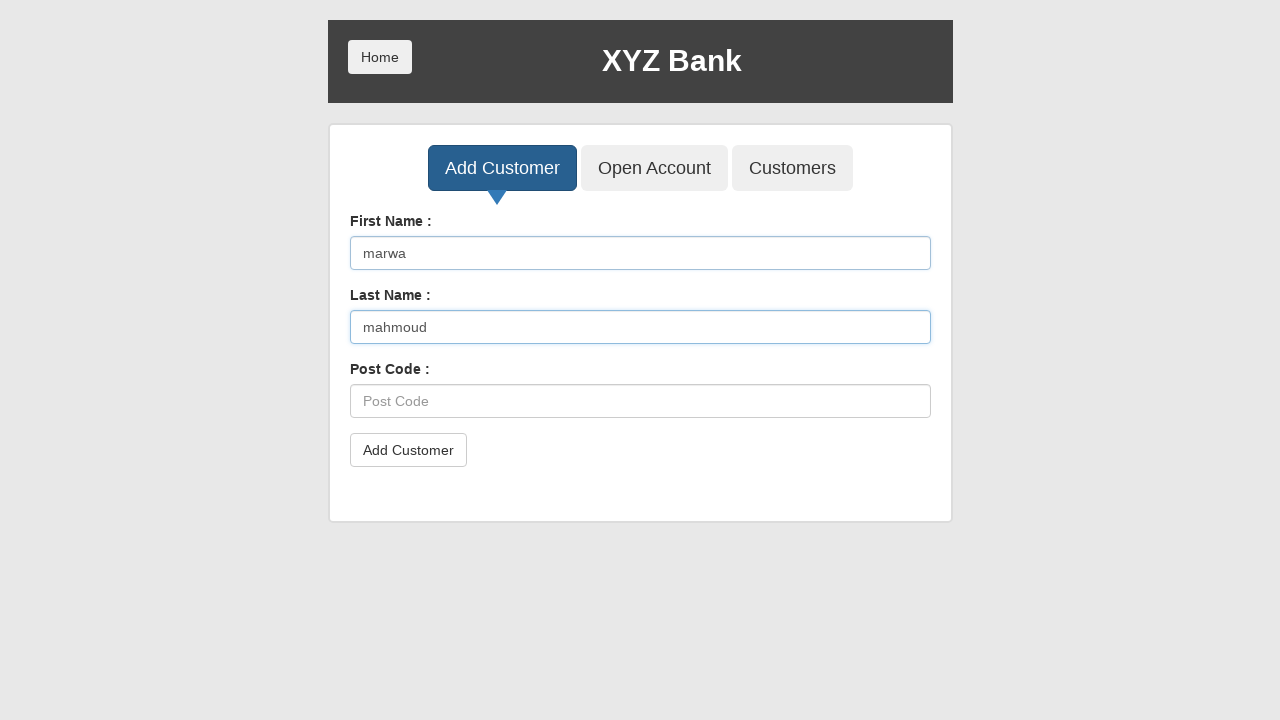

Filled postal code field with '7234' on xpath=/html/body/div/div/div[2]/div/div[2]/div/div/form/div[3]/input
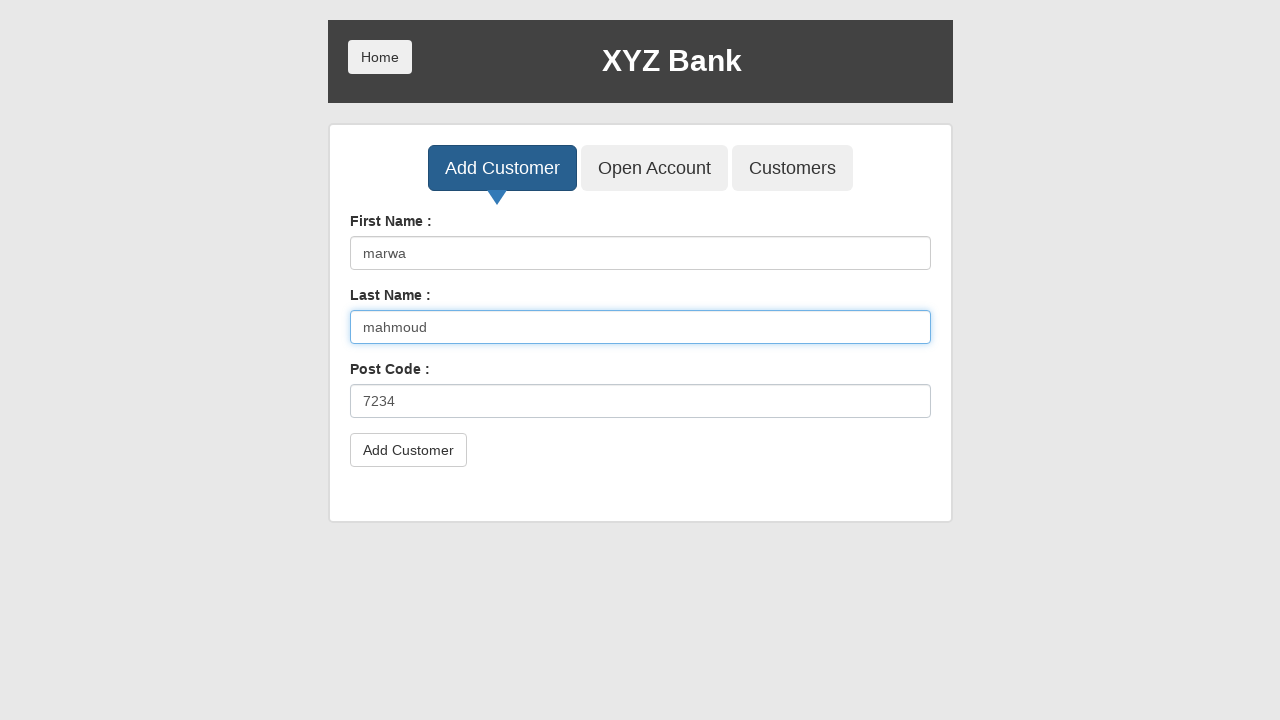

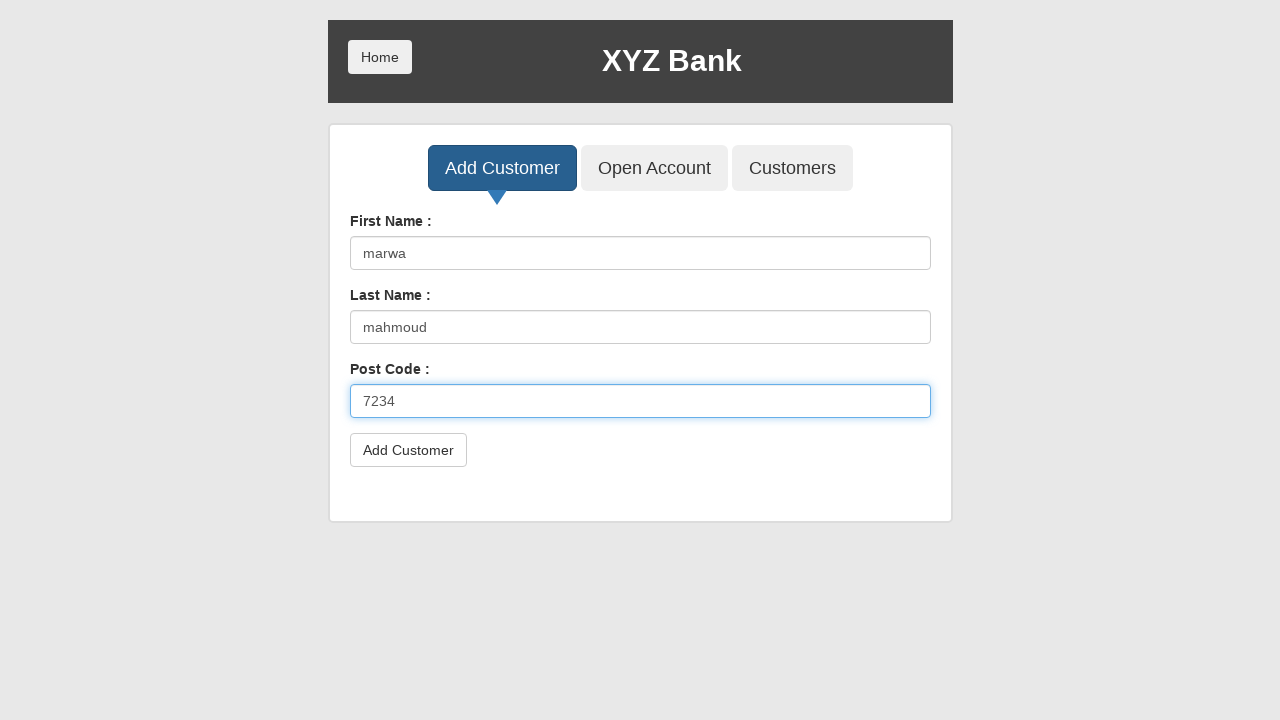